Tests a slow calculator web application by clearing the delay field, entering a delay value of 45, then performing a calculation (7 + 8 =) using the on-screen calculator buttons.

Starting URL: https://bonigarcia.dev/selenium-webdriver-java/slow-calculator.html

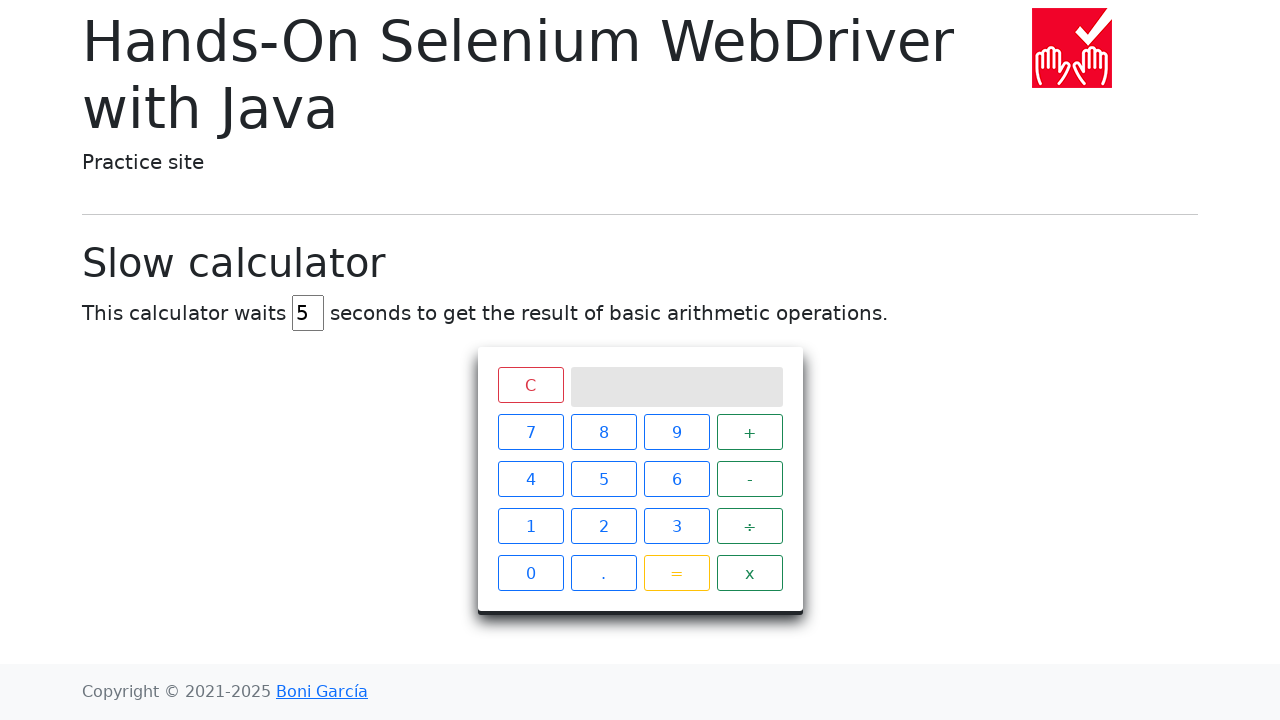

Cleared the delay input field on #delay
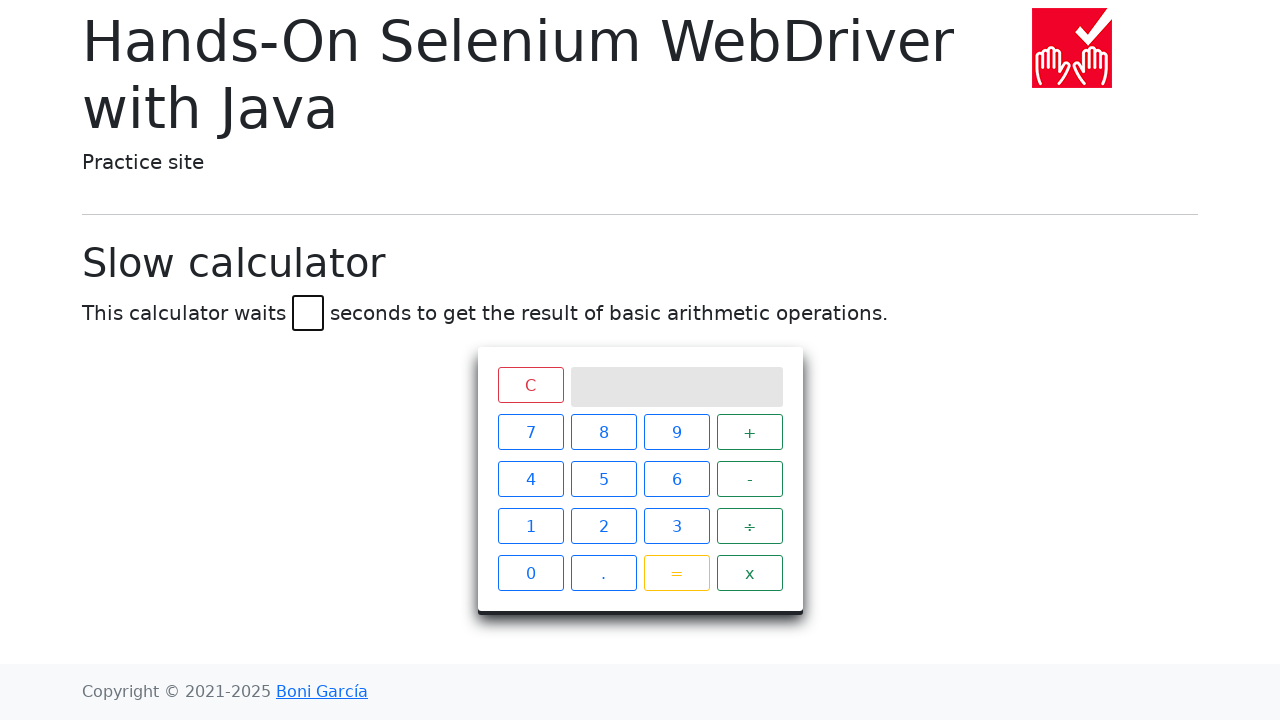

Entered delay value of 45 on #delay
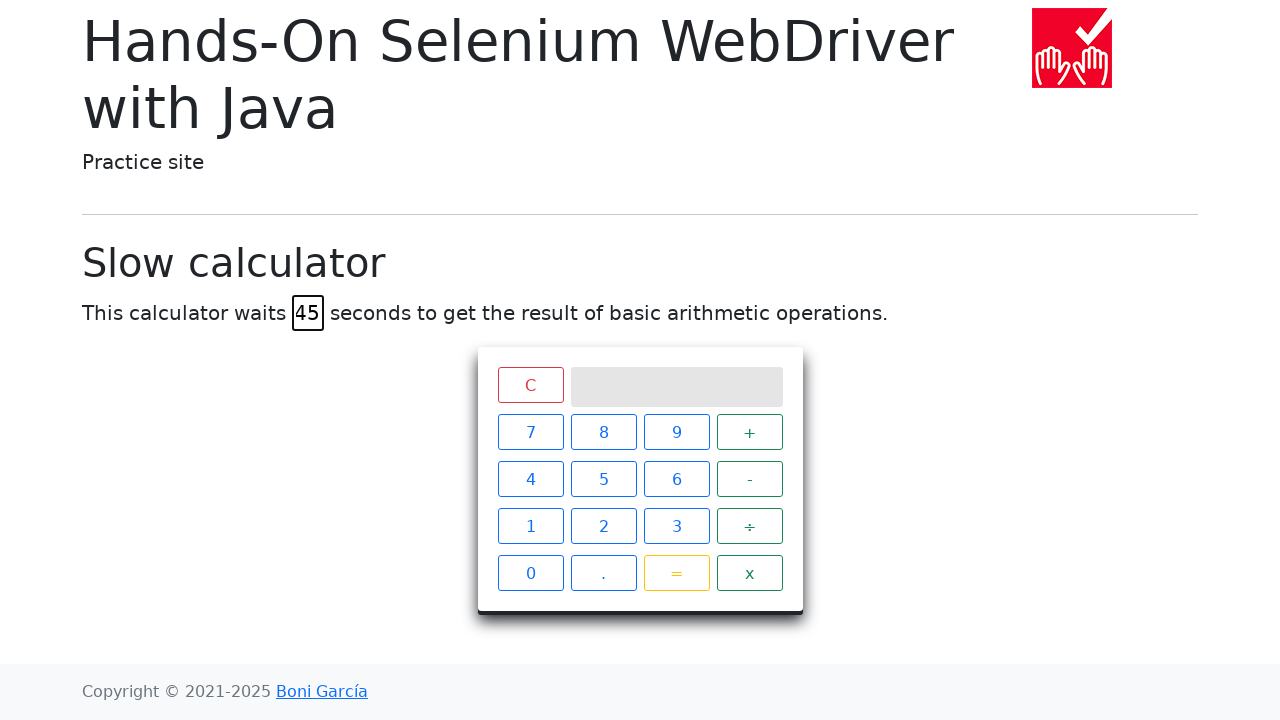

Clicked calculator button 7 at (530, 432) on xpath=//span[text() = '7']
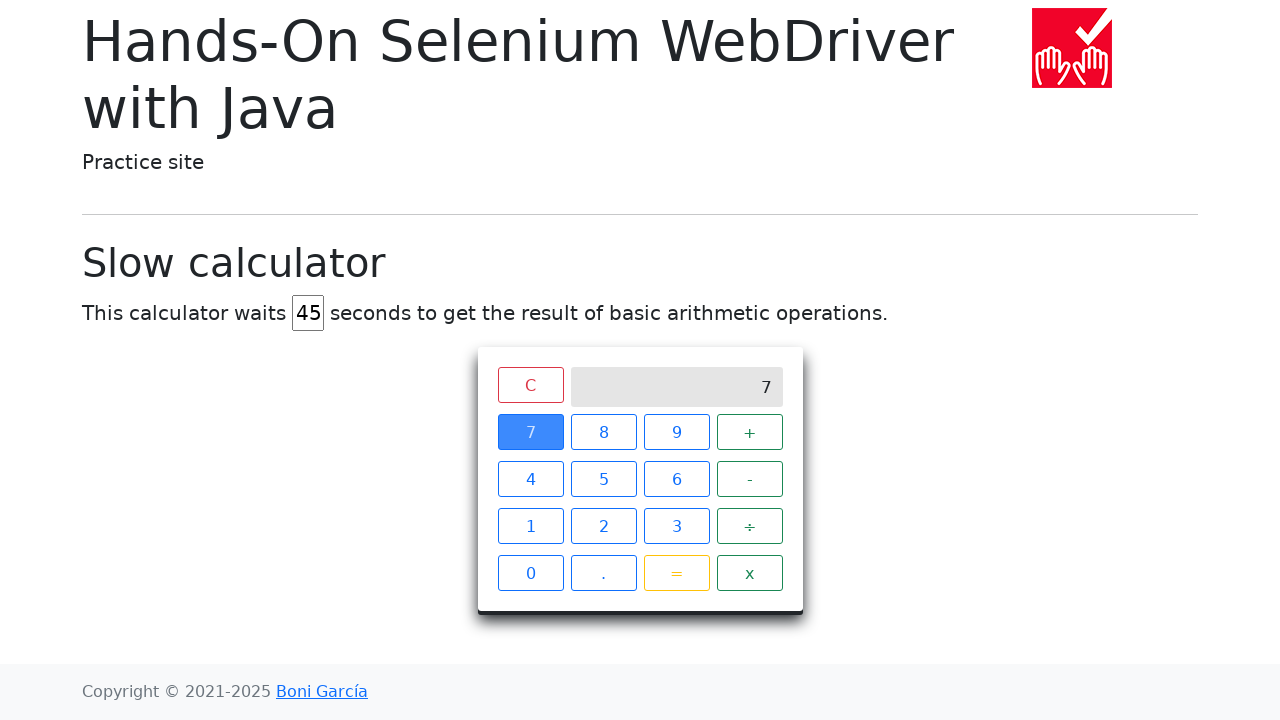

Clicked calculator button + at (750, 432) on xpath=//span[text() = '+']
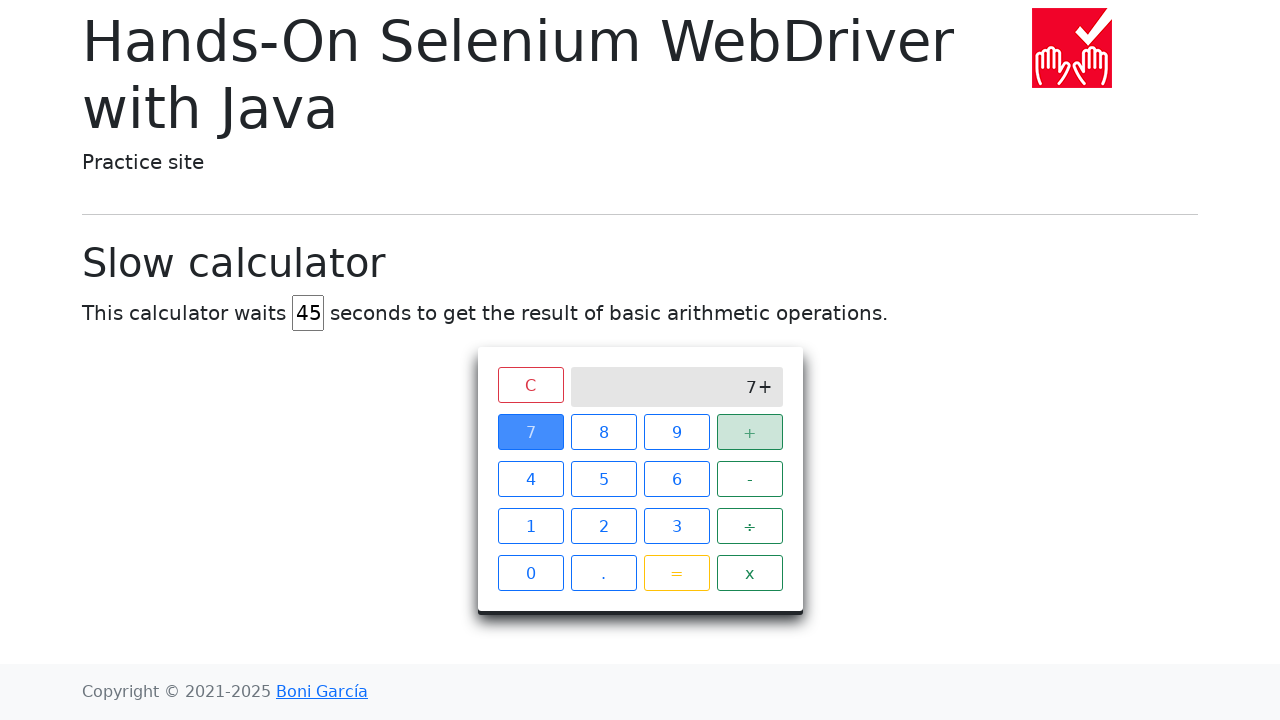

Clicked calculator button 8 at (604, 432) on xpath=//span[text() = '8']
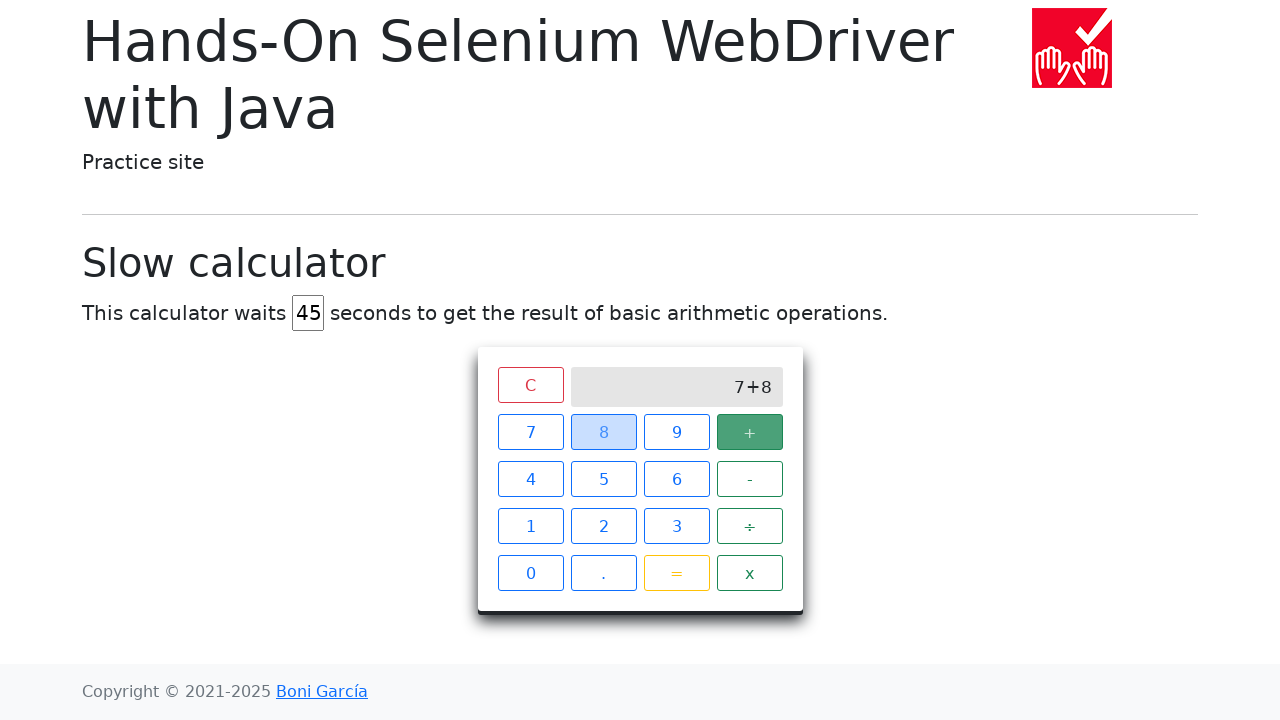

Clicked calculator button = at (676, 573) on xpath=//span[text() = '=']
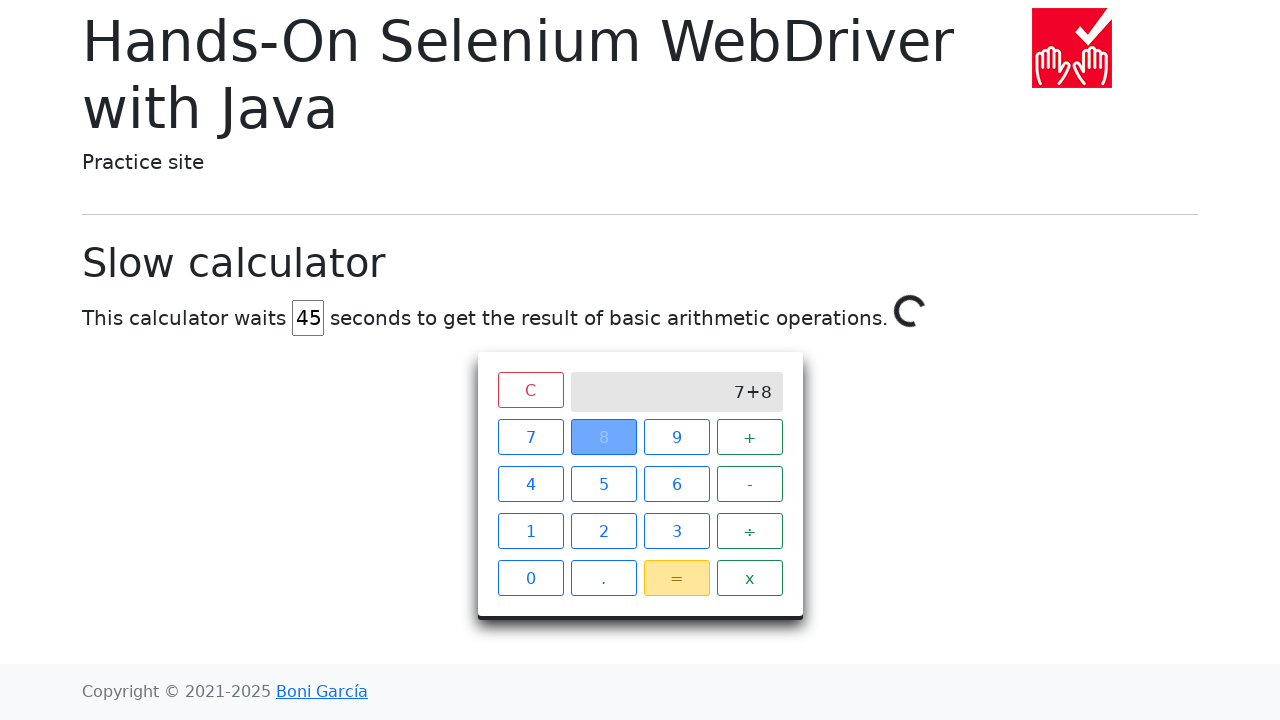

Waited 46 seconds for slow calculator to compute result
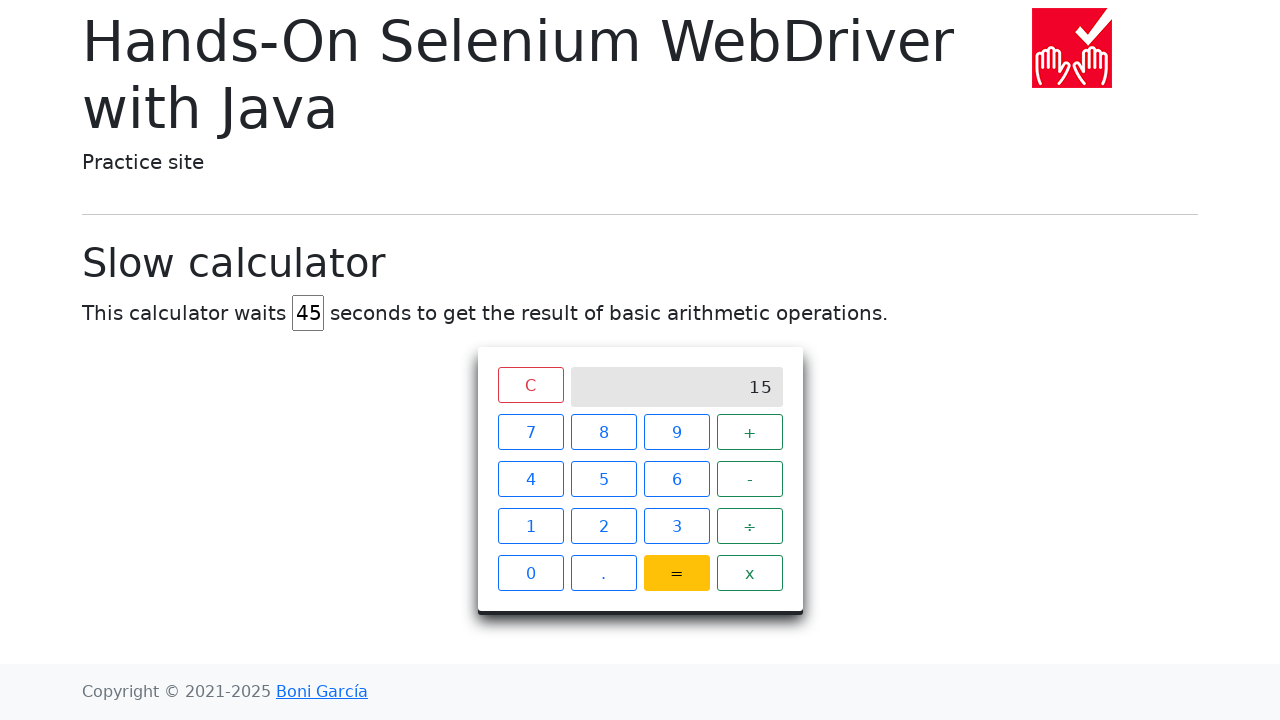

Verified calculator screen element is visible with result
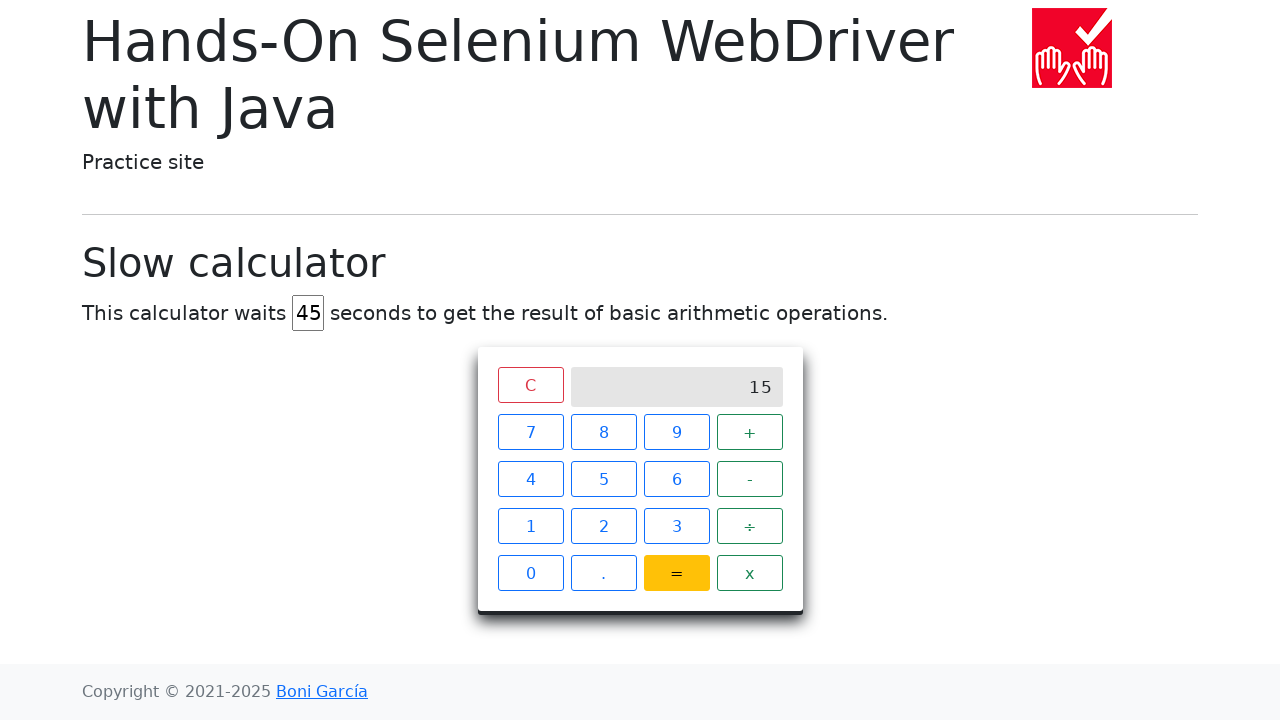

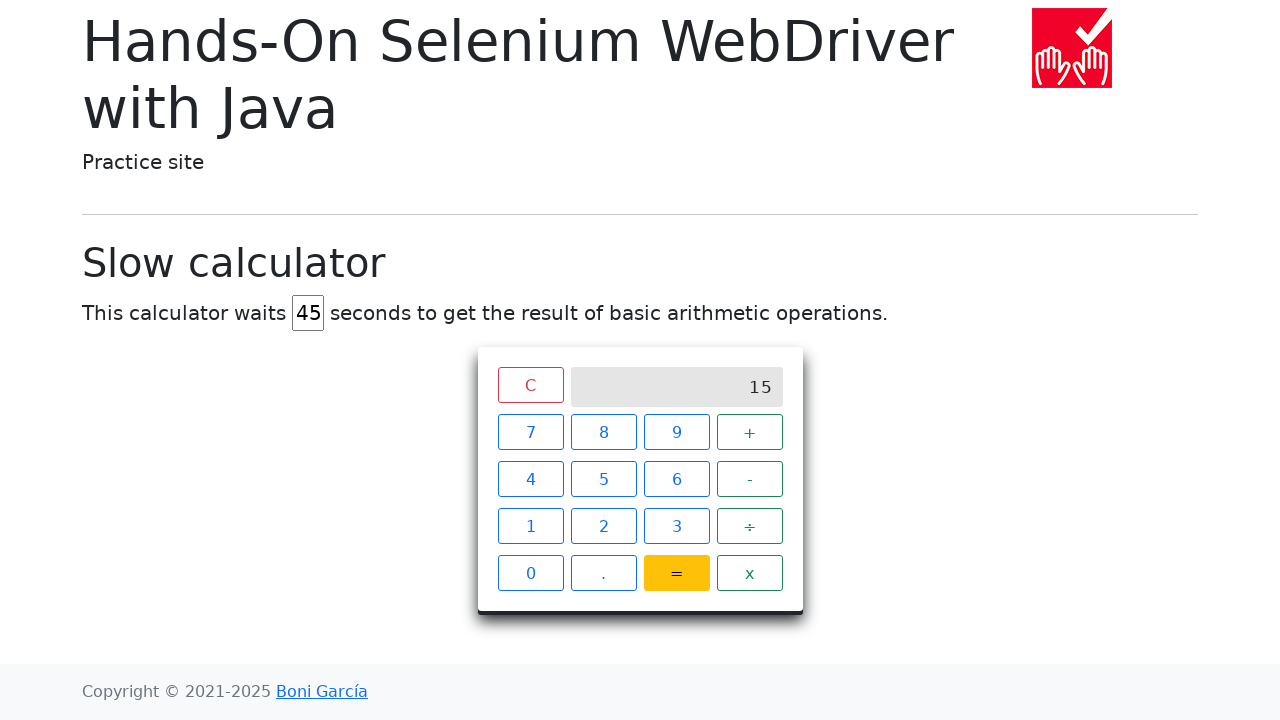